Navigates to a page, clicks on a dynamically calculated link, then fills out a registration form with personal information and submits it

Starting URL: http://suninjuly.github.io/find_link_text.html

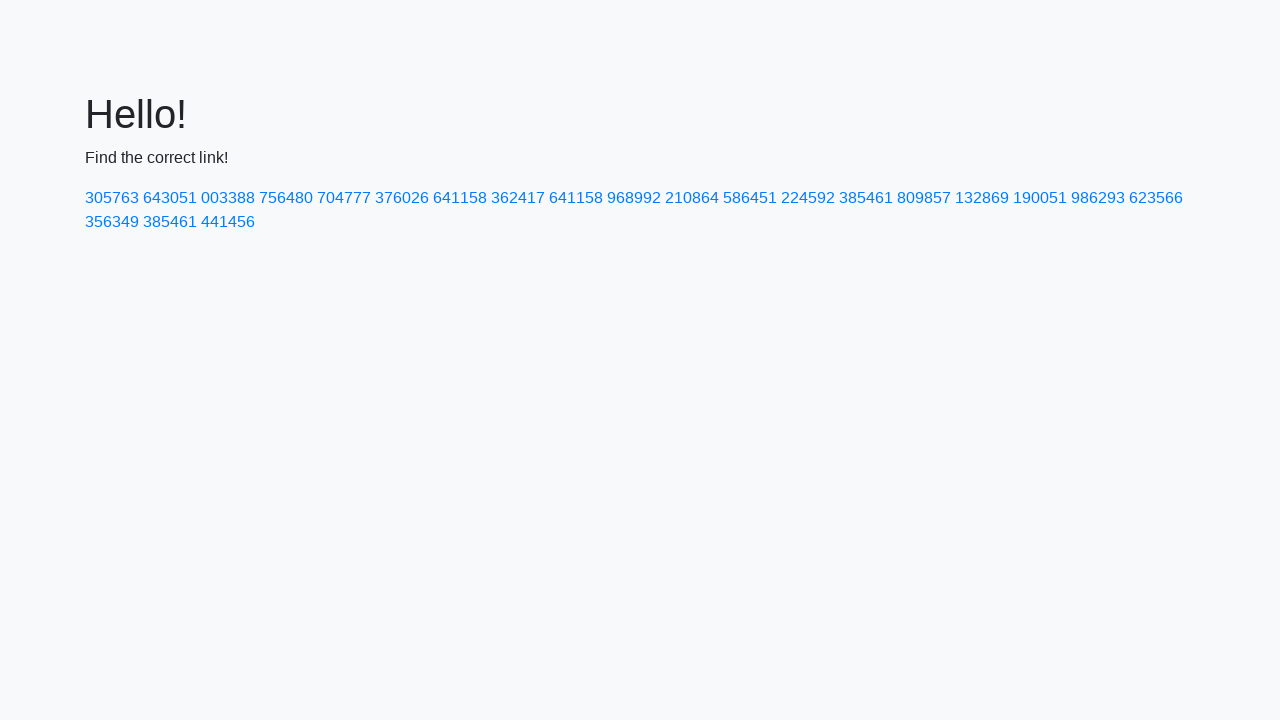

Navigated to main test page
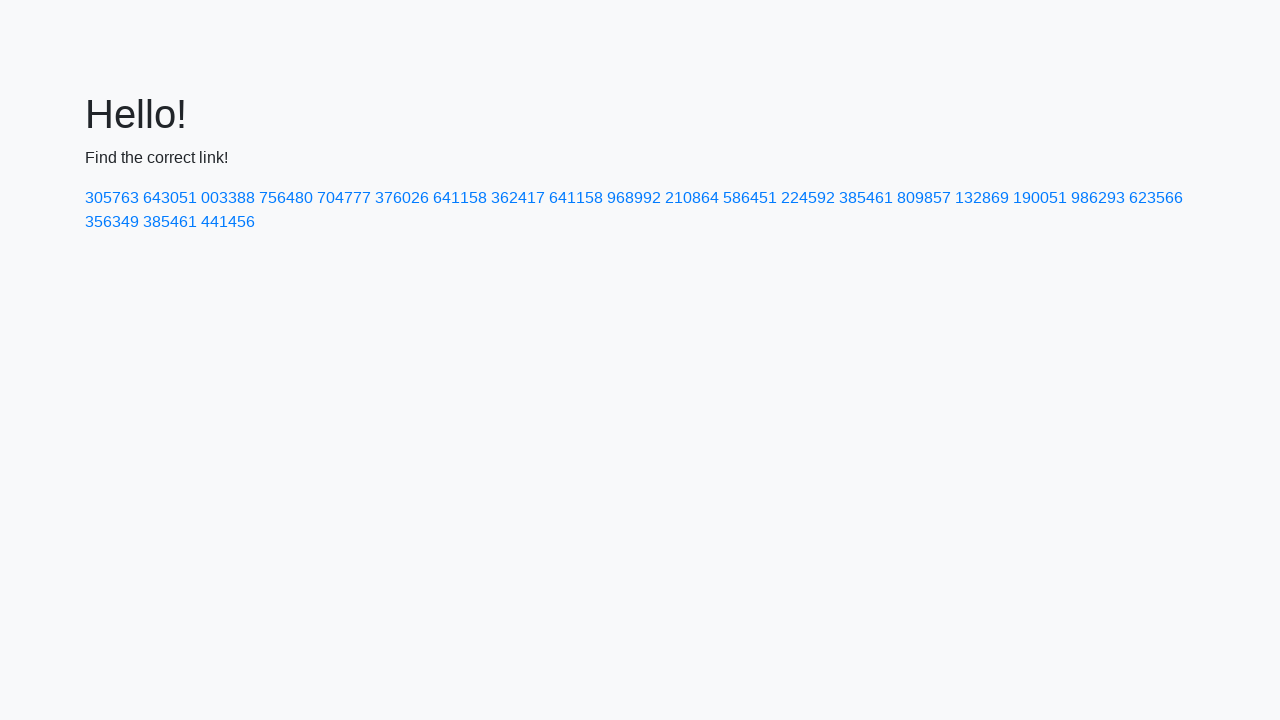

Clicked dynamically calculated link with text '224592' at (808, 198) on a:has-text('224592')
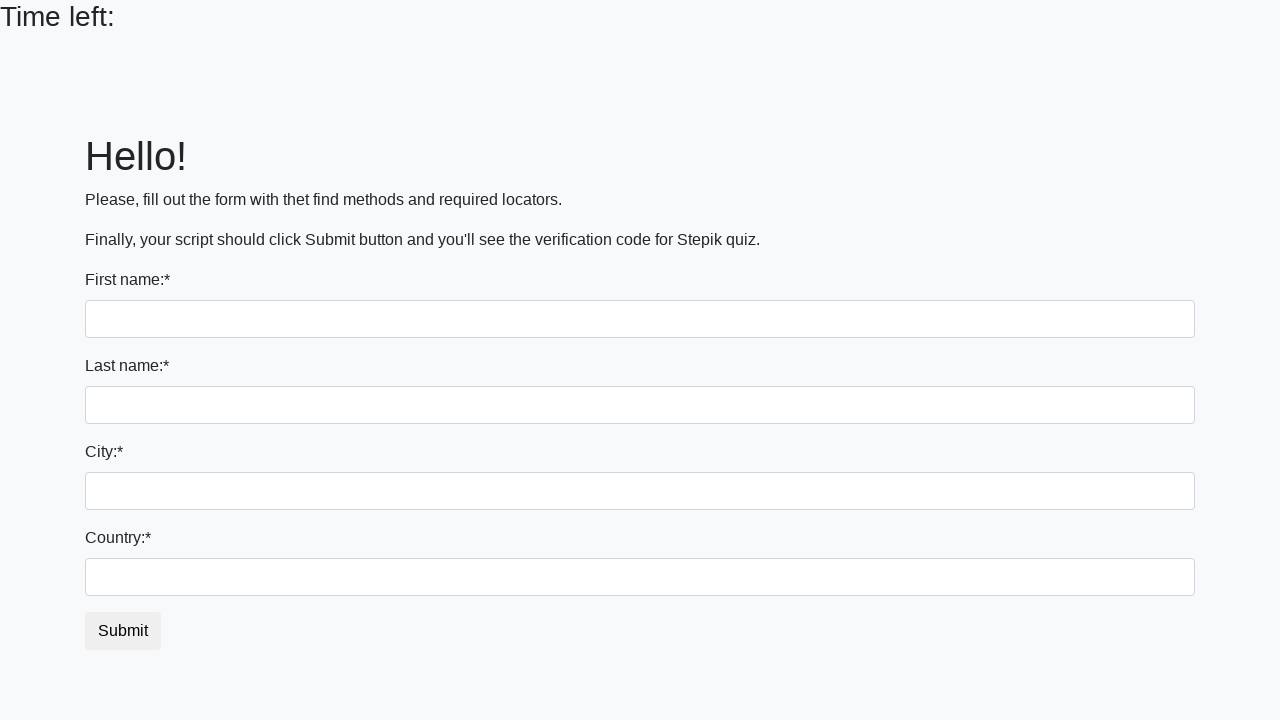

Filled first name field with 'Ivan' on input[name='first_name']
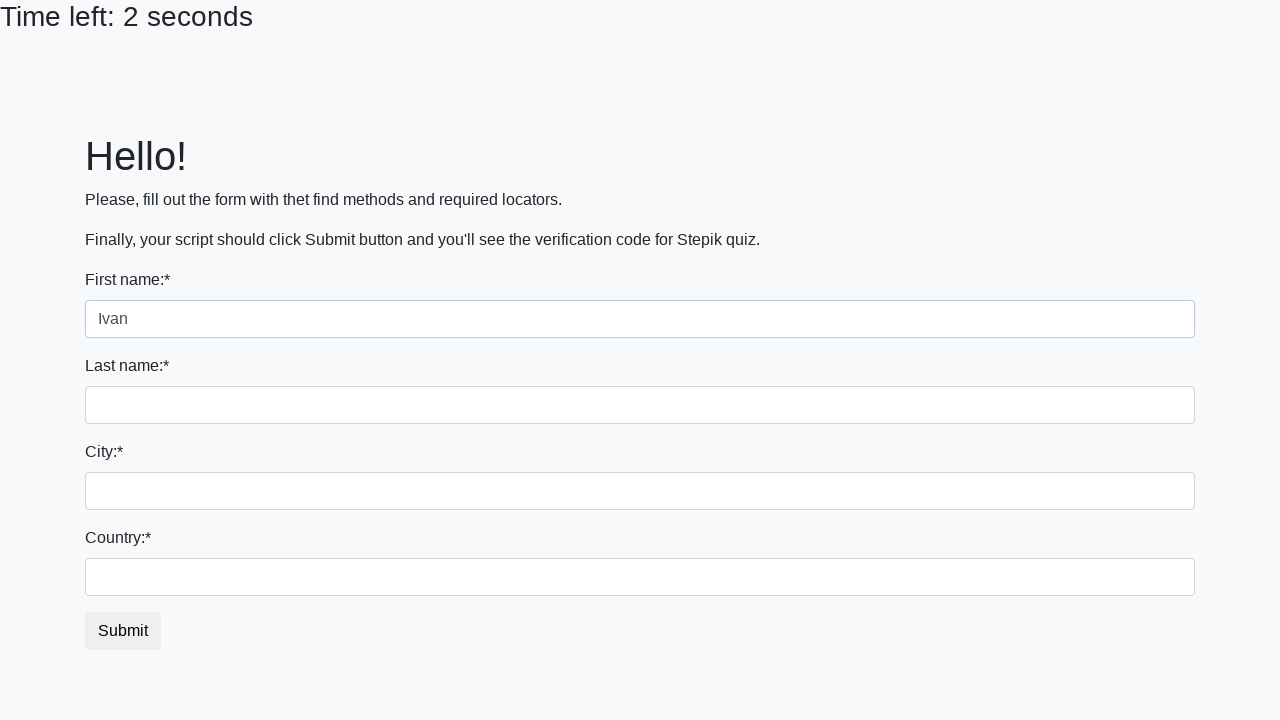

Filled last name field with 'Petrov' on input[name='last_name']
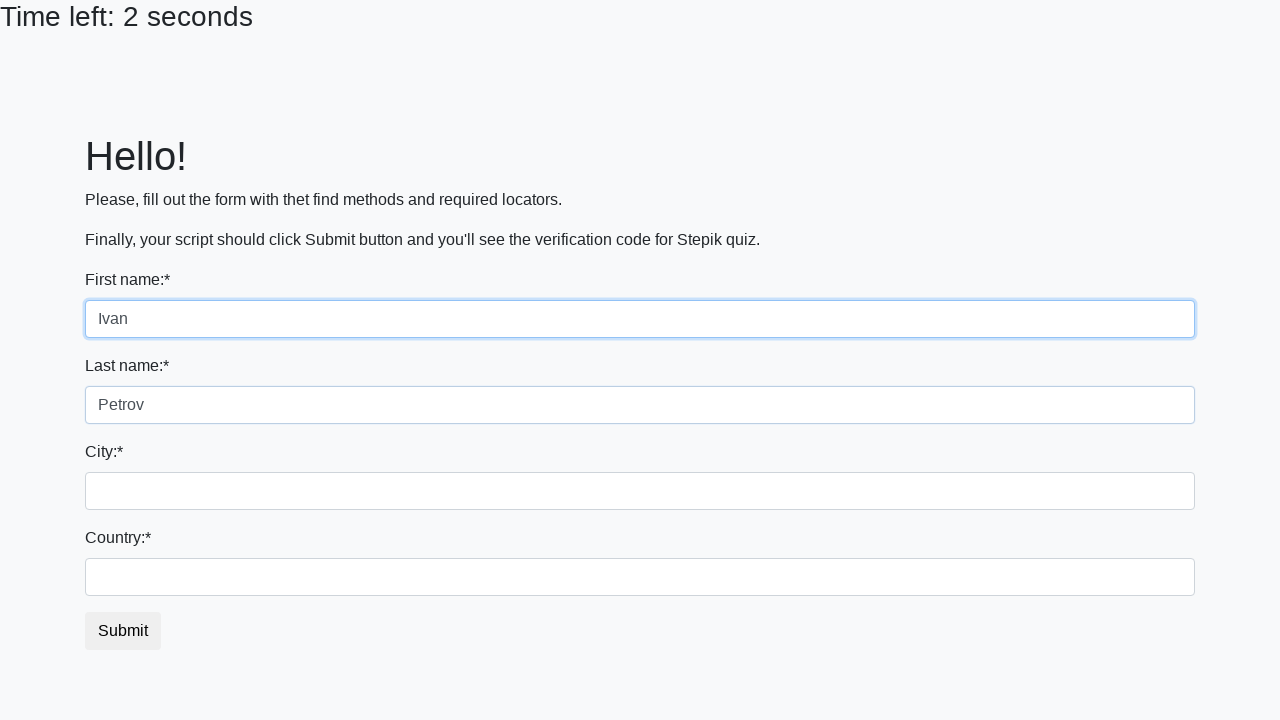

Filled city field with 'Smolensk' on .city
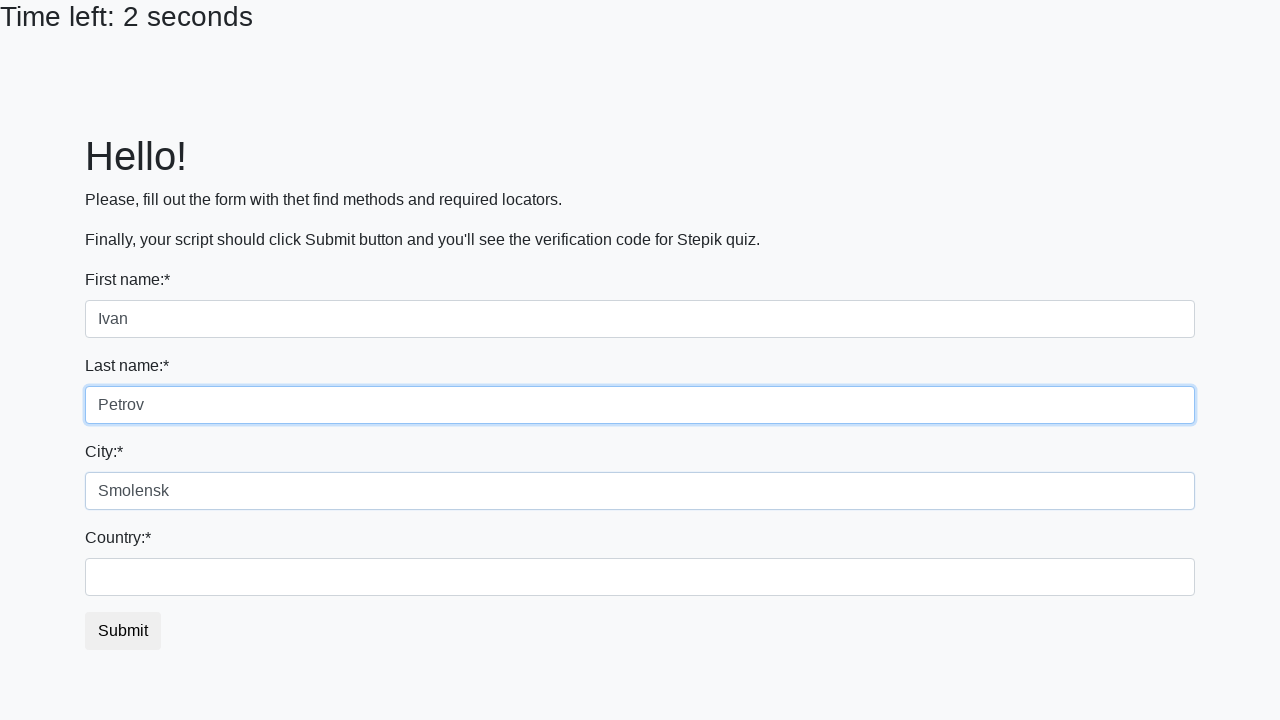

Filled country field with 'Russia' on #country
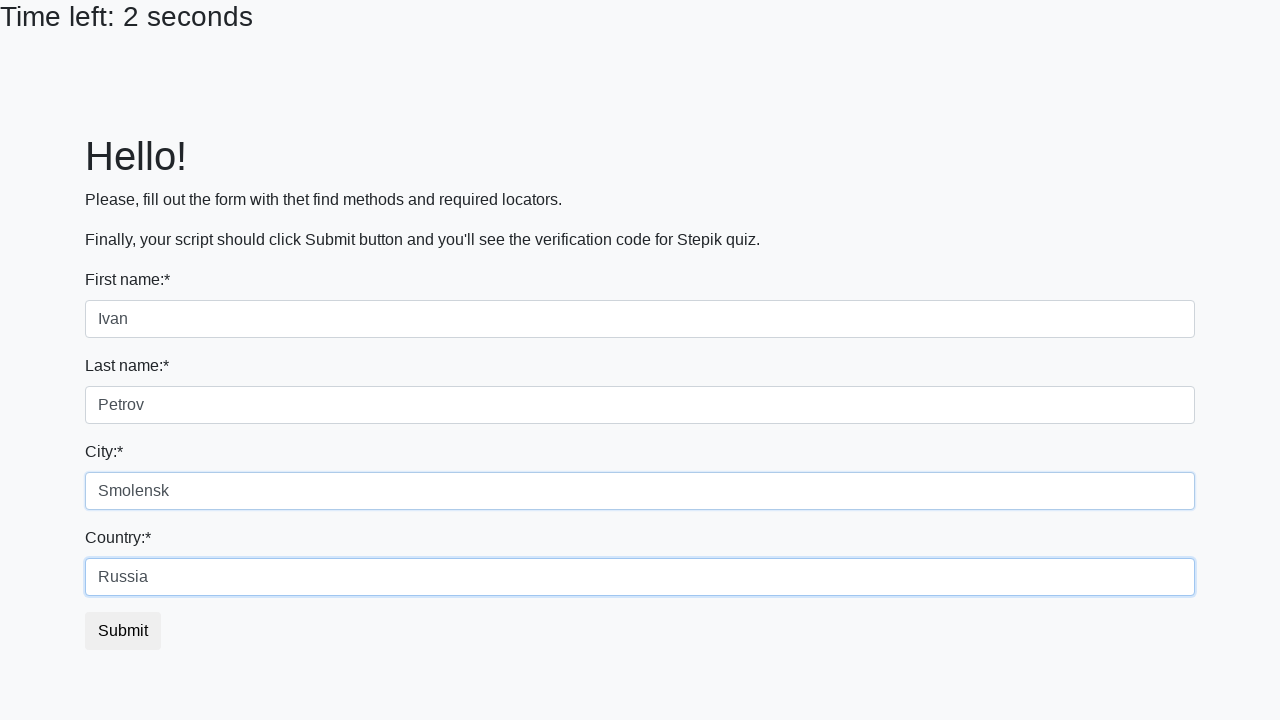

Submitted registration form at (123, 631) on button.btn
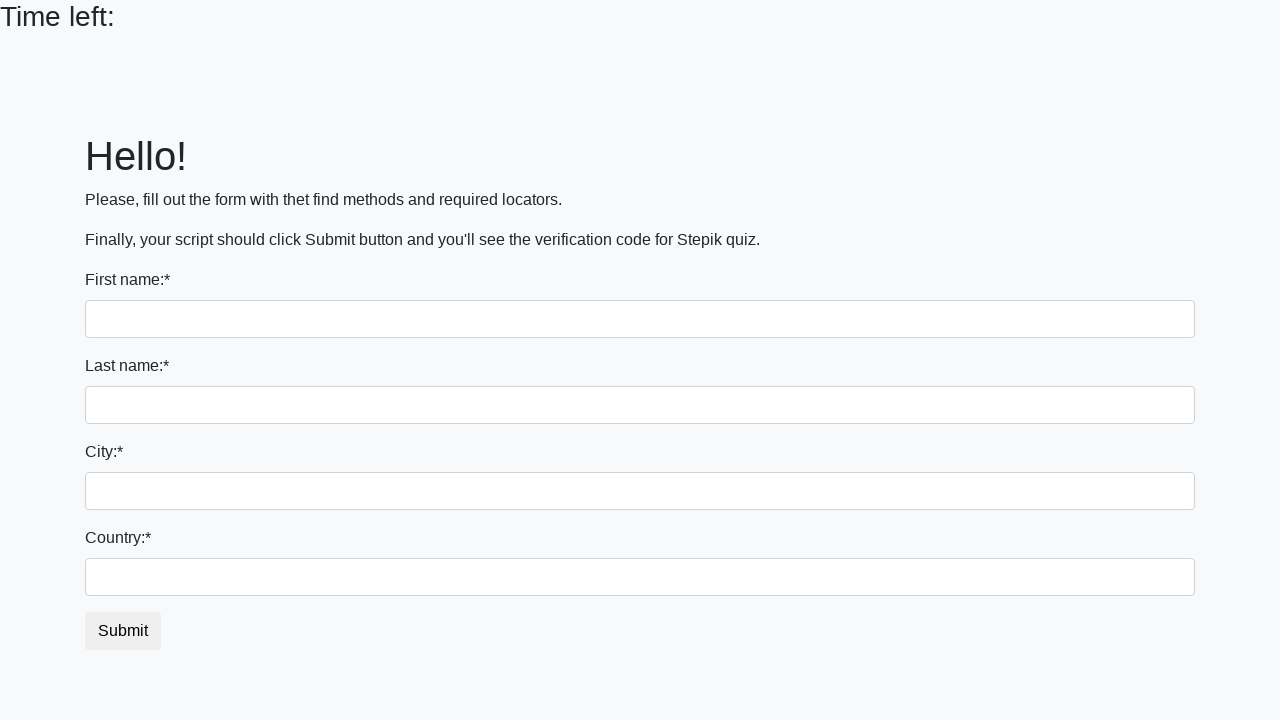

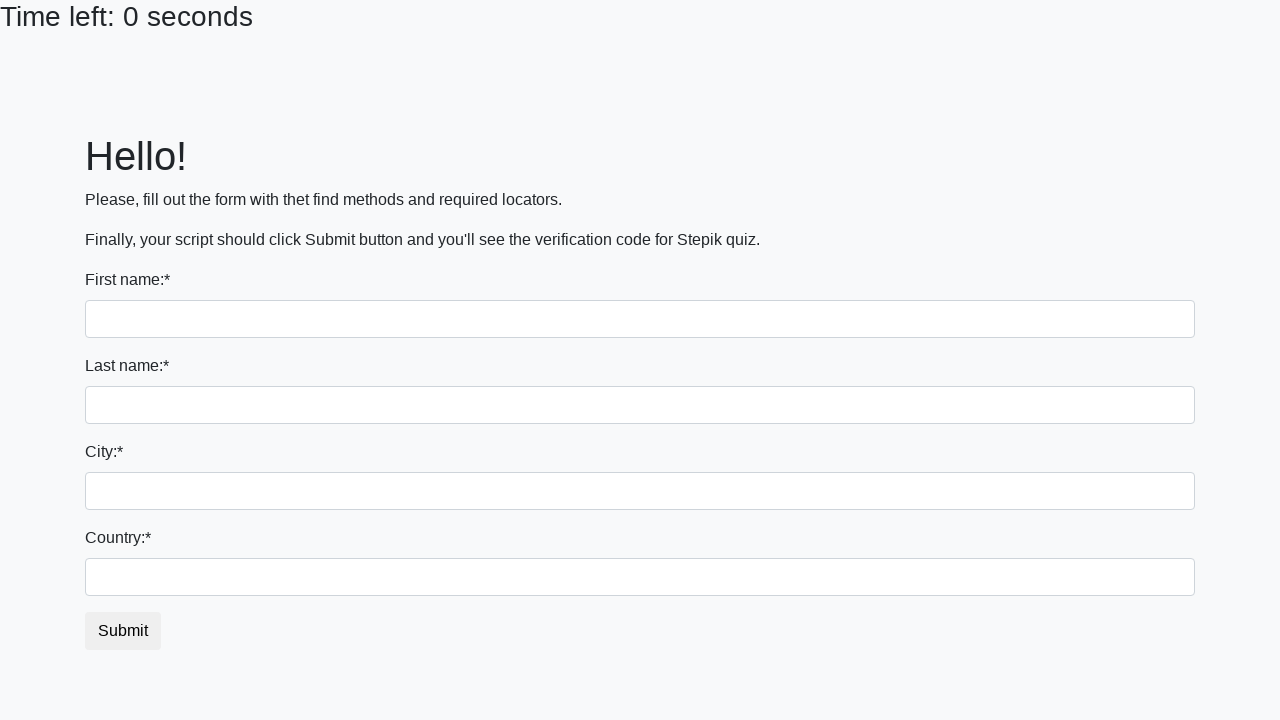